Tests auto-suggest dropdown functionality by typing partial text and selecting a specific country from the suggestions

Starting URL: https://rahulshettyacademy.com/dropdownsPractise/

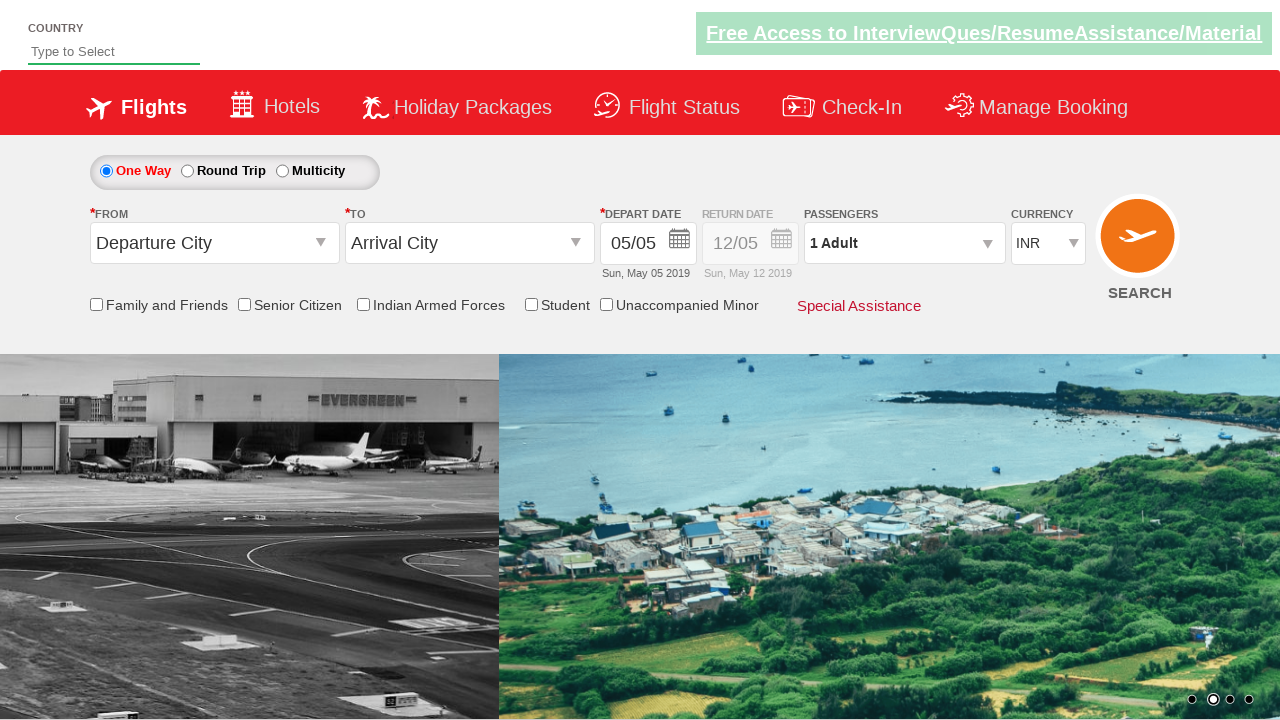

Filled auto-suggest field with 'ind' on #autosuggest
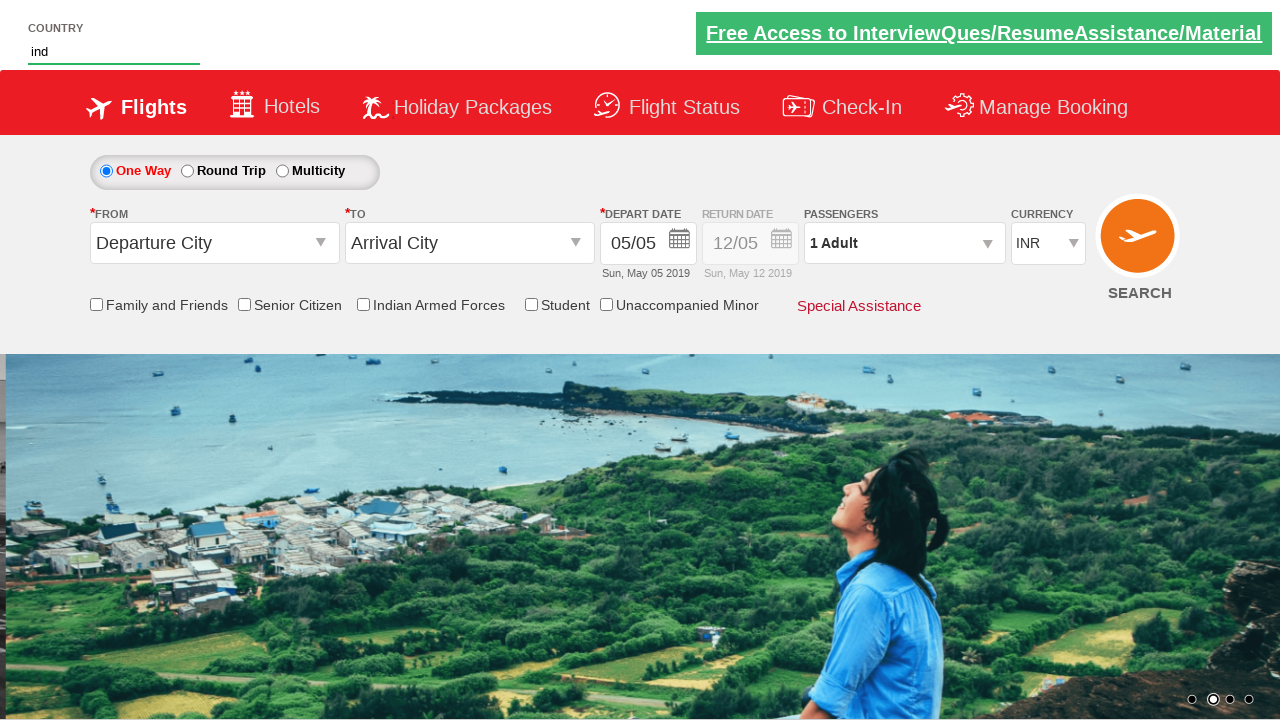

Dropdown suggestions appeared
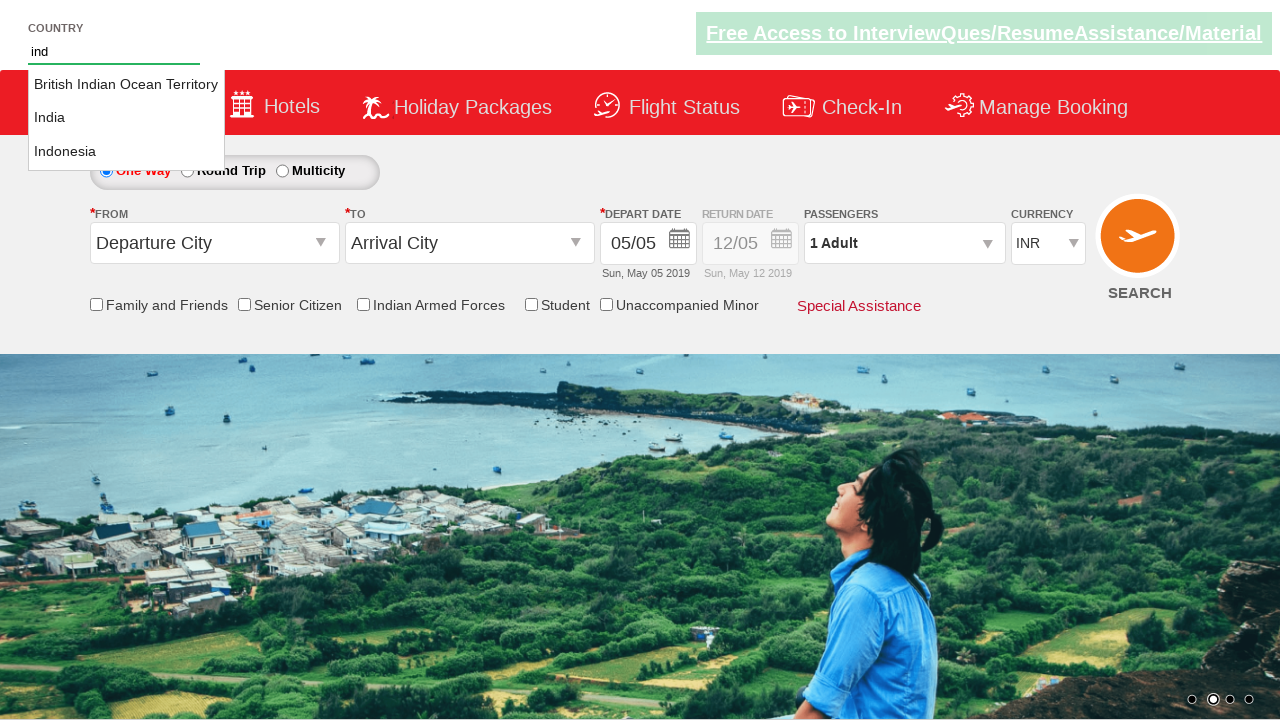

Retrieved list of country suggestions
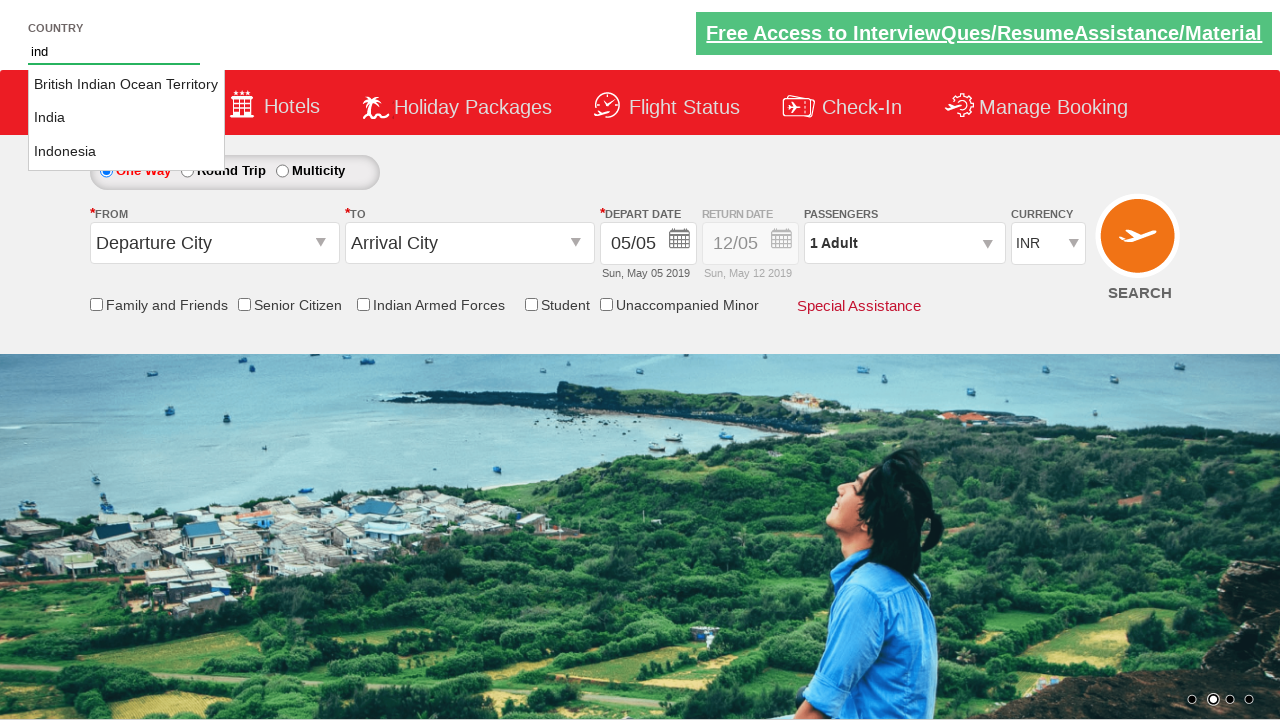

Selected 'India' from dropdown suggestions at (126, 118) on li[class='ui-menu-item'] a >> nth=1
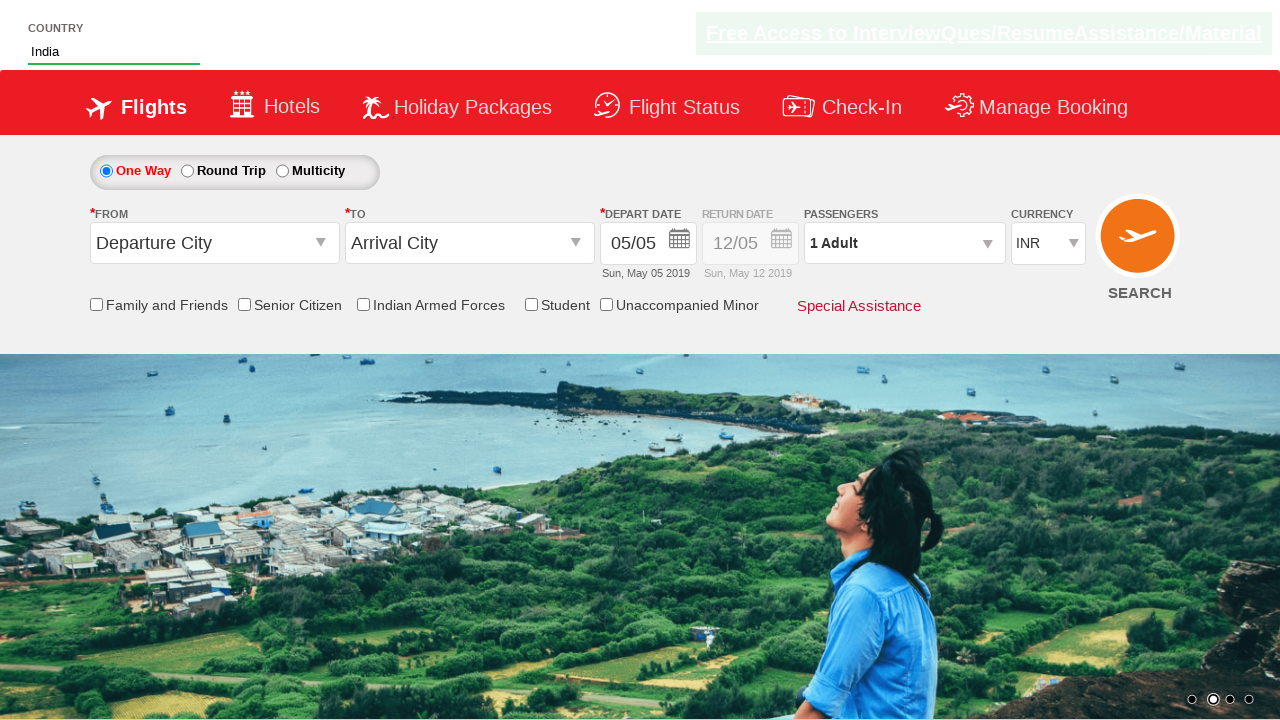

Verified that 'India' was selected in the auto-suggest field
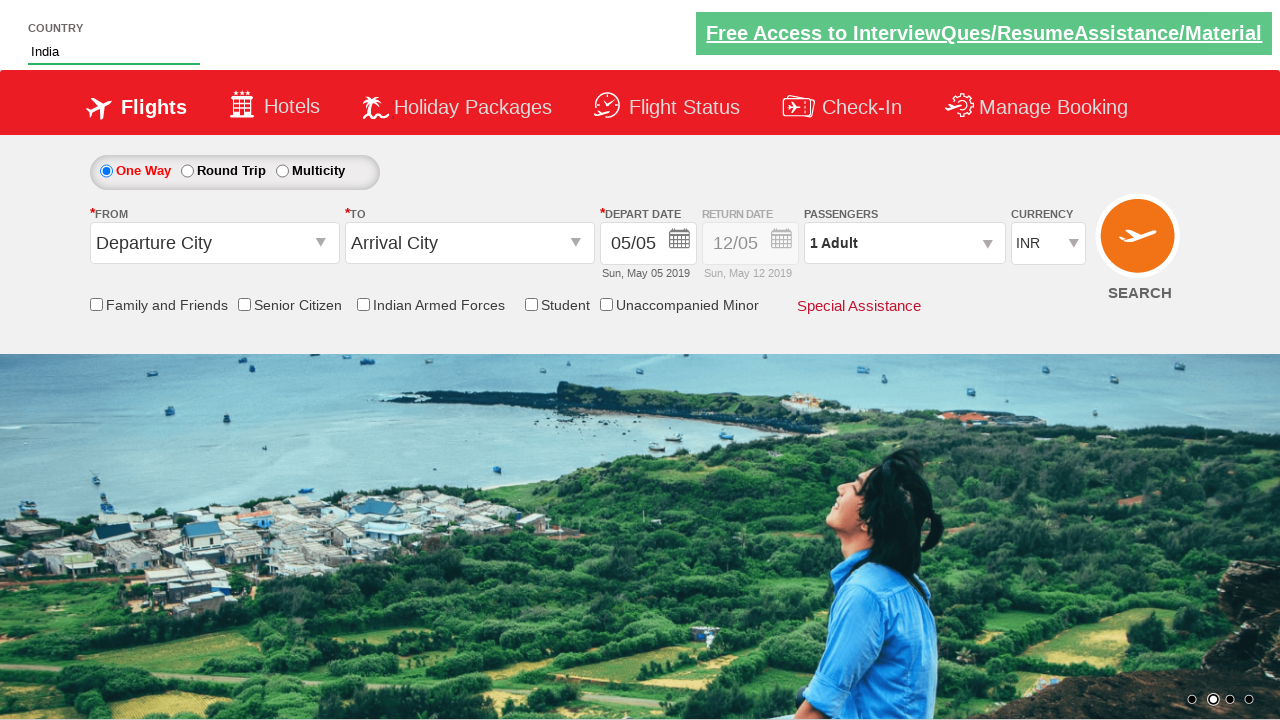

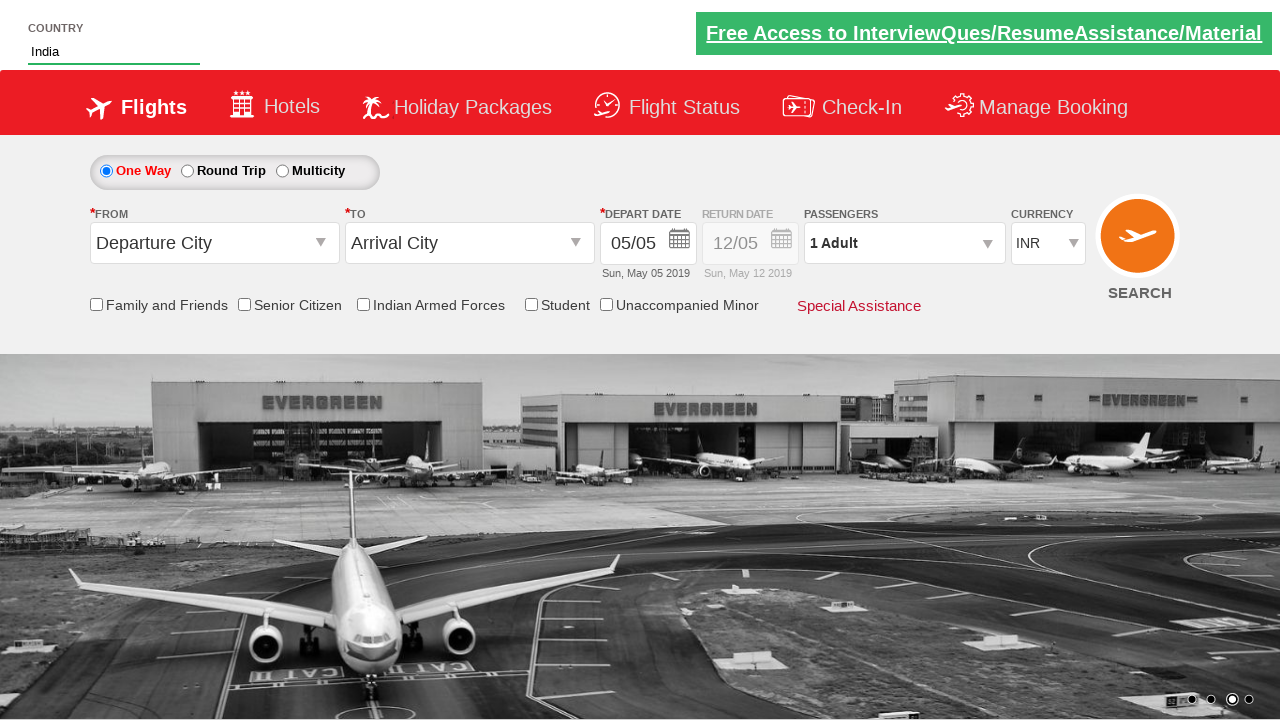